Tests drag and drop functionality on jQuery UI demo page by dragging a source element onto a target drop zone within an iframe

Starting URL: https://jqueryui.com/droppable/

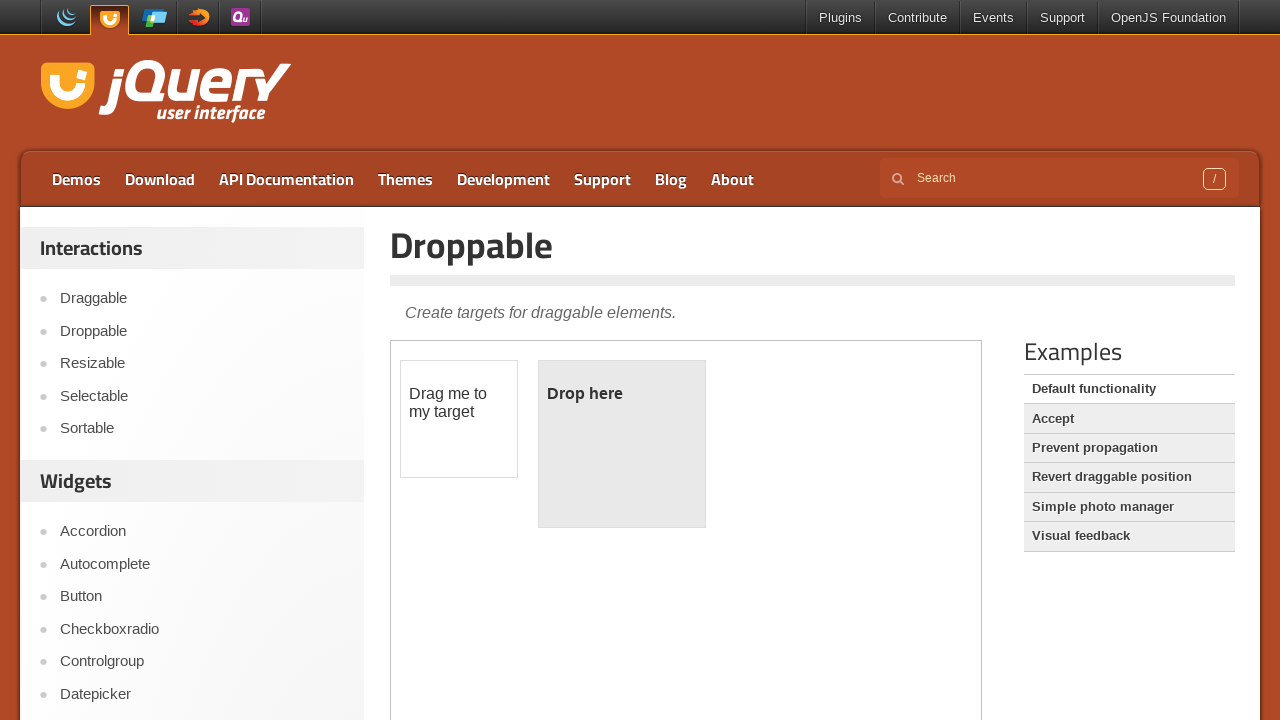

Located the iframe containing the drag and drop demo
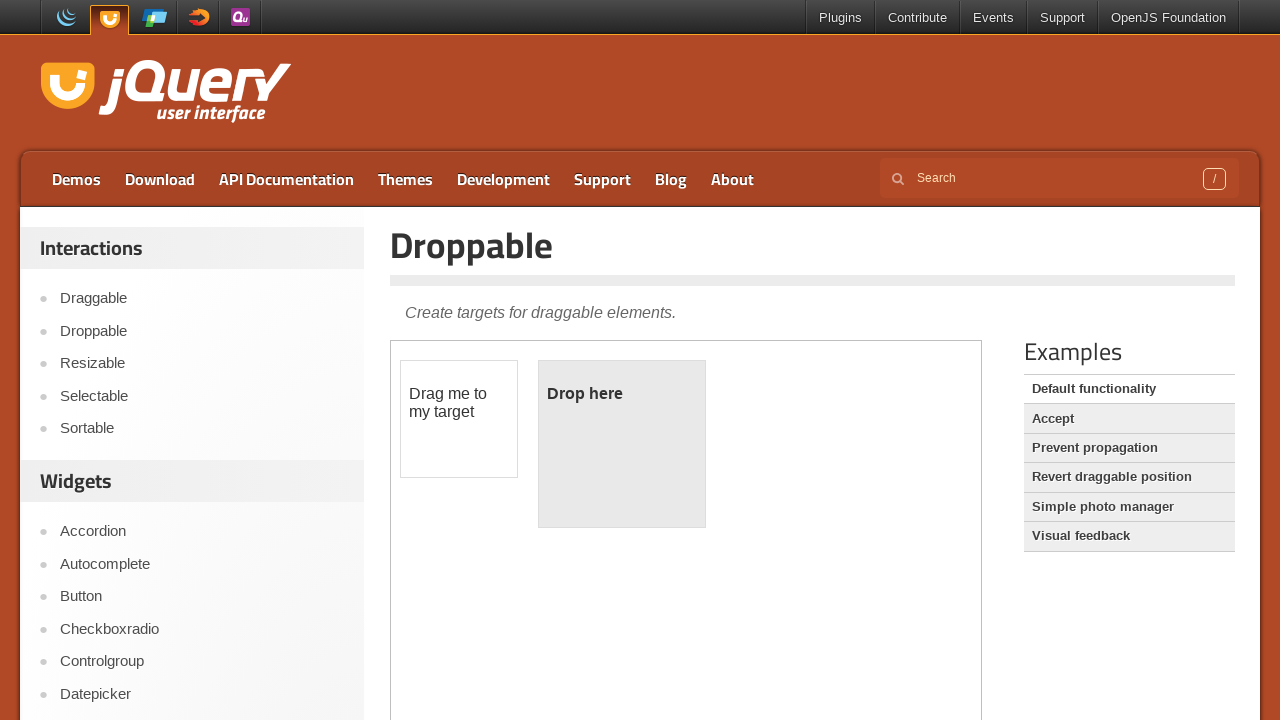

Located the draggable source element
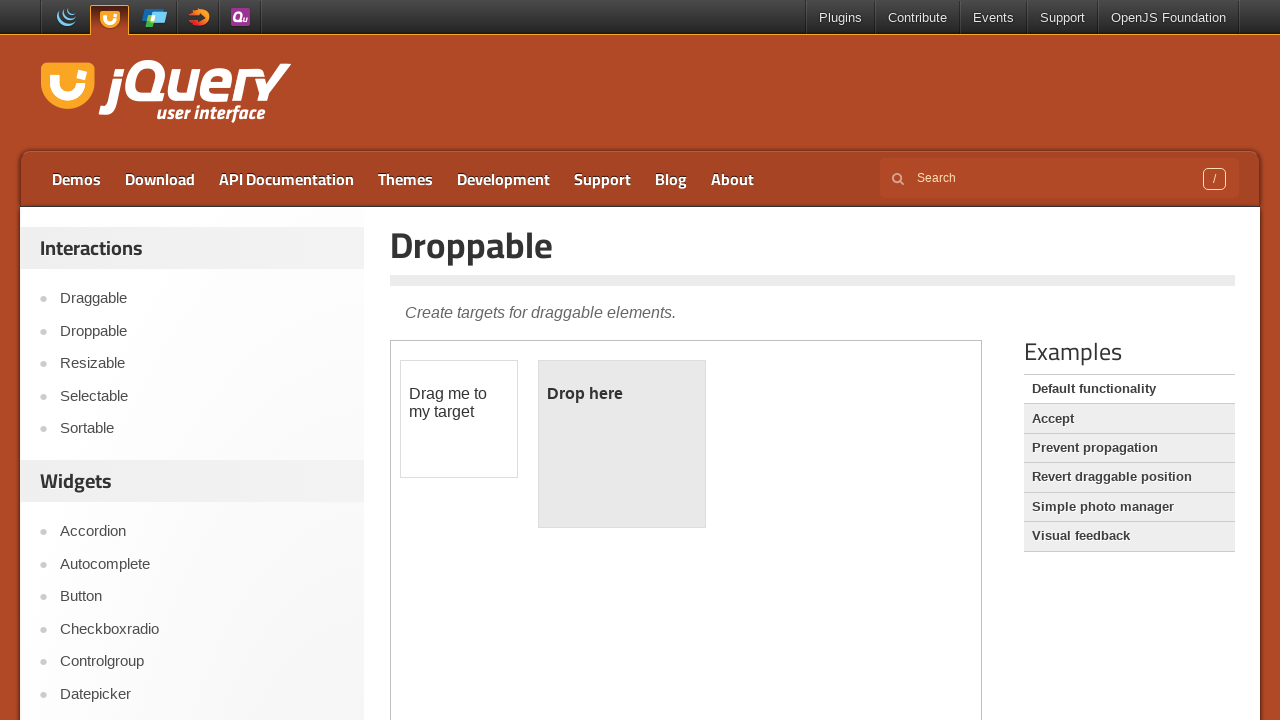

Located the droppable destination element
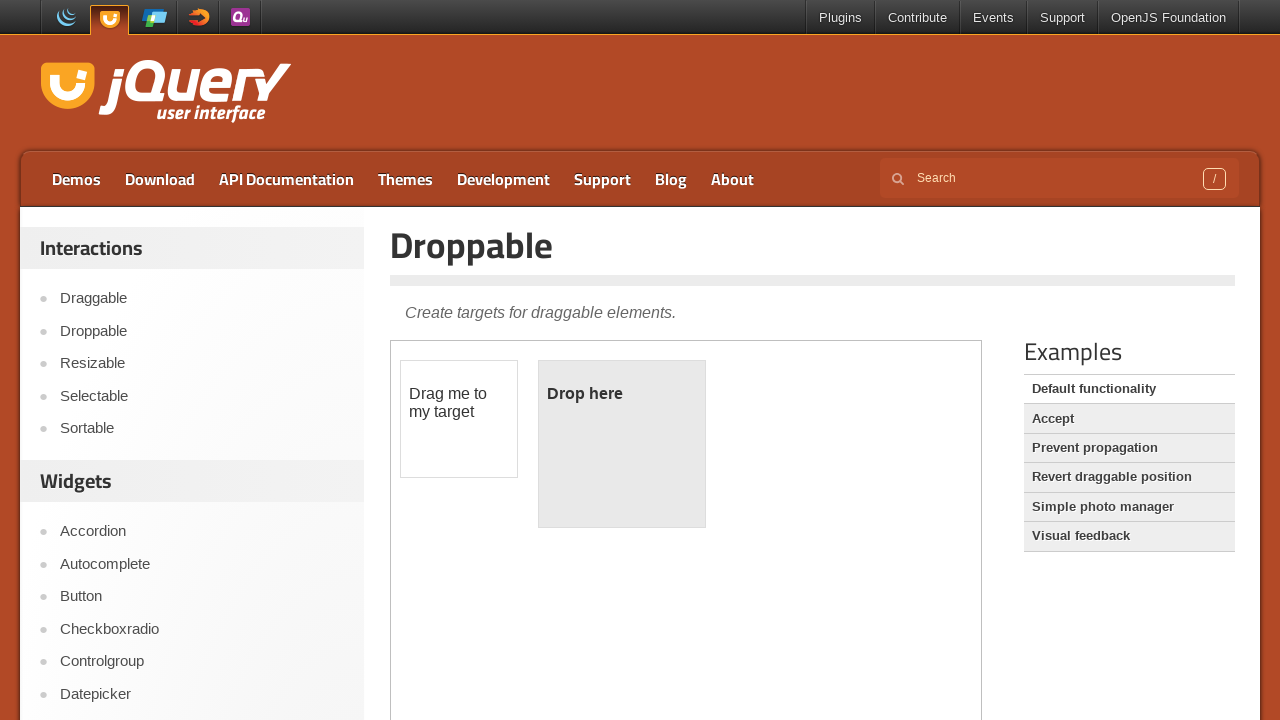

Dragged source element onto destination drop zone at (622, 444)
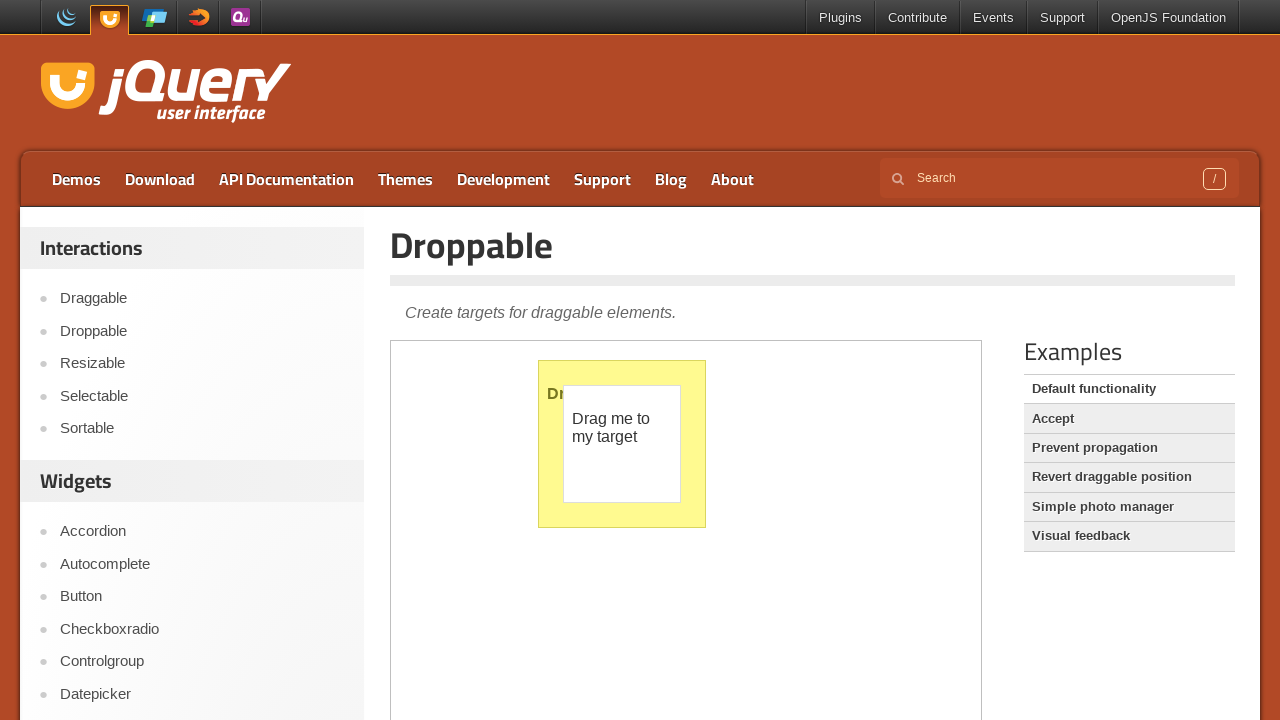

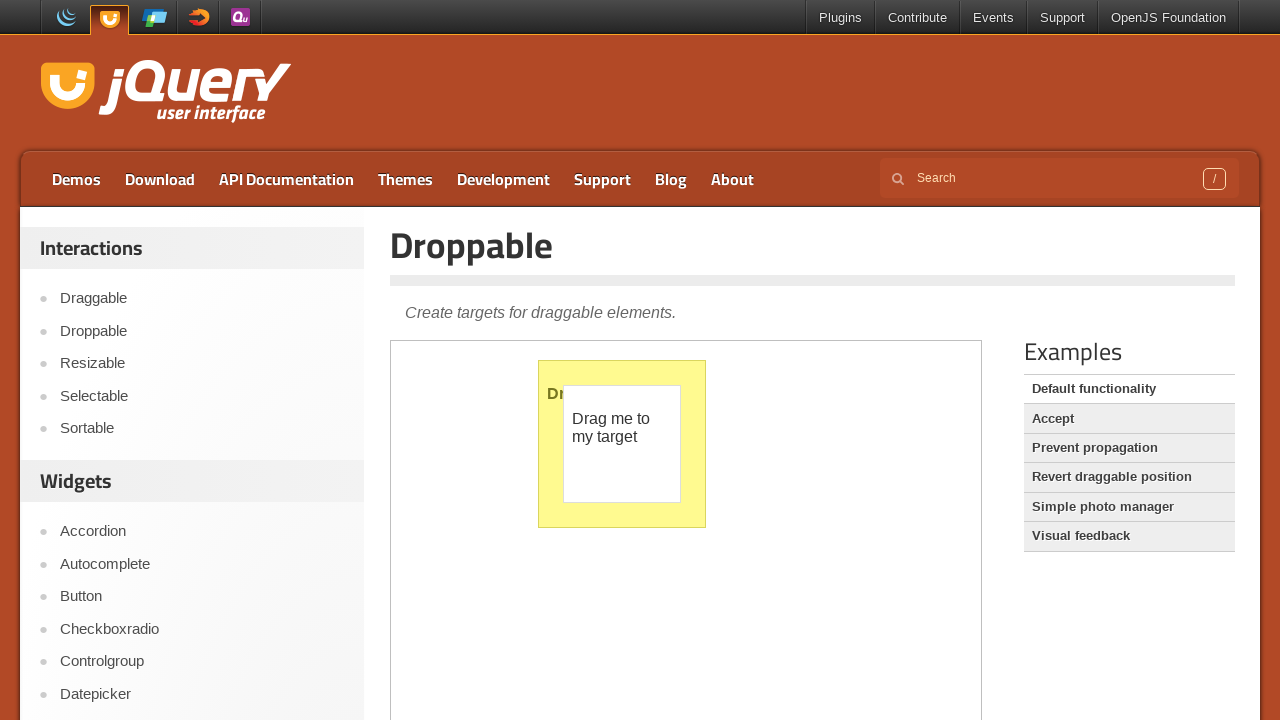